Tests locating form elements by name attribute on a contact form, finding the first name field, filling in the last name field, and locating the message field.

Starting URL: https://www.automationtesting.co.uk/contactForm.html

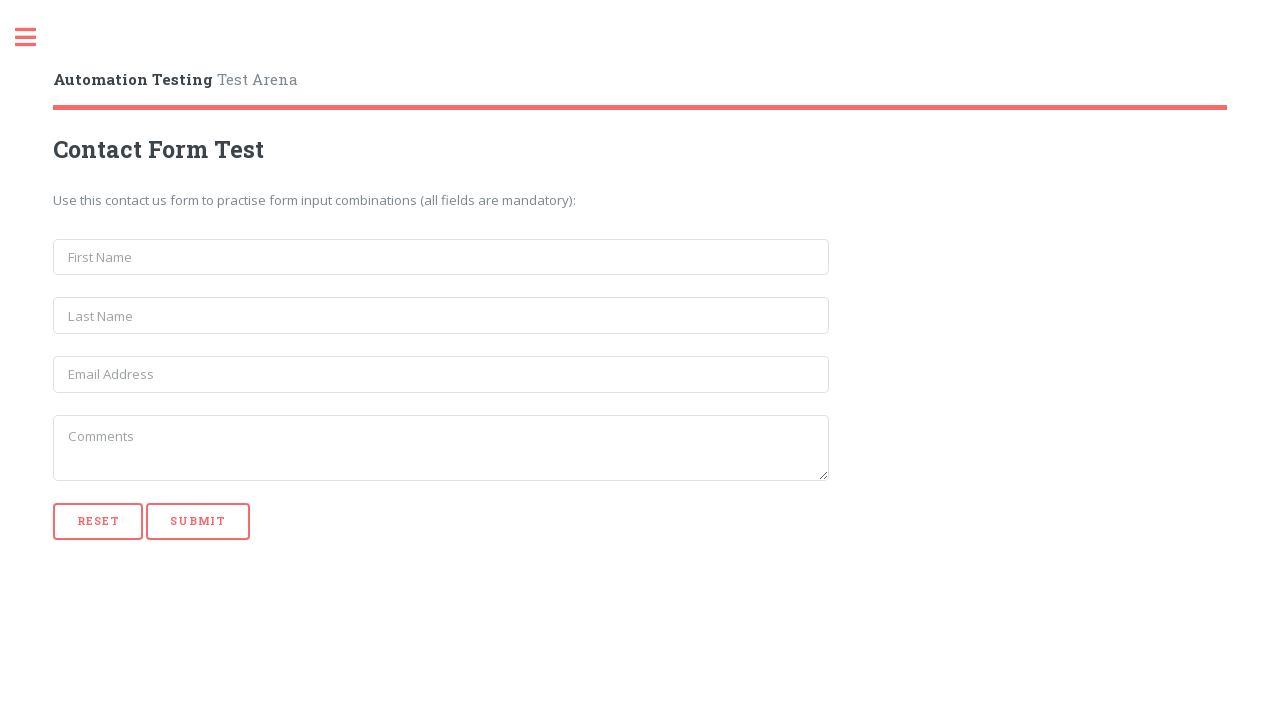

First name field became visible
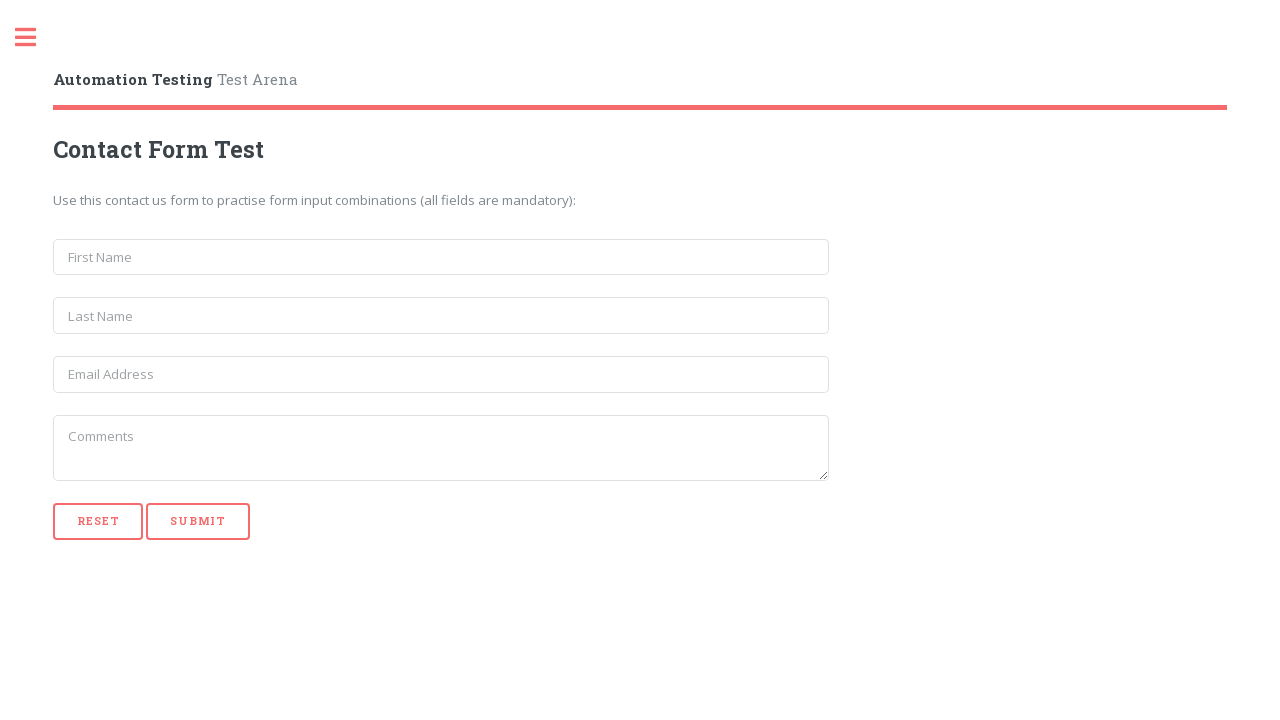

Filled last name field with 'naresh' on input[name='last_name']
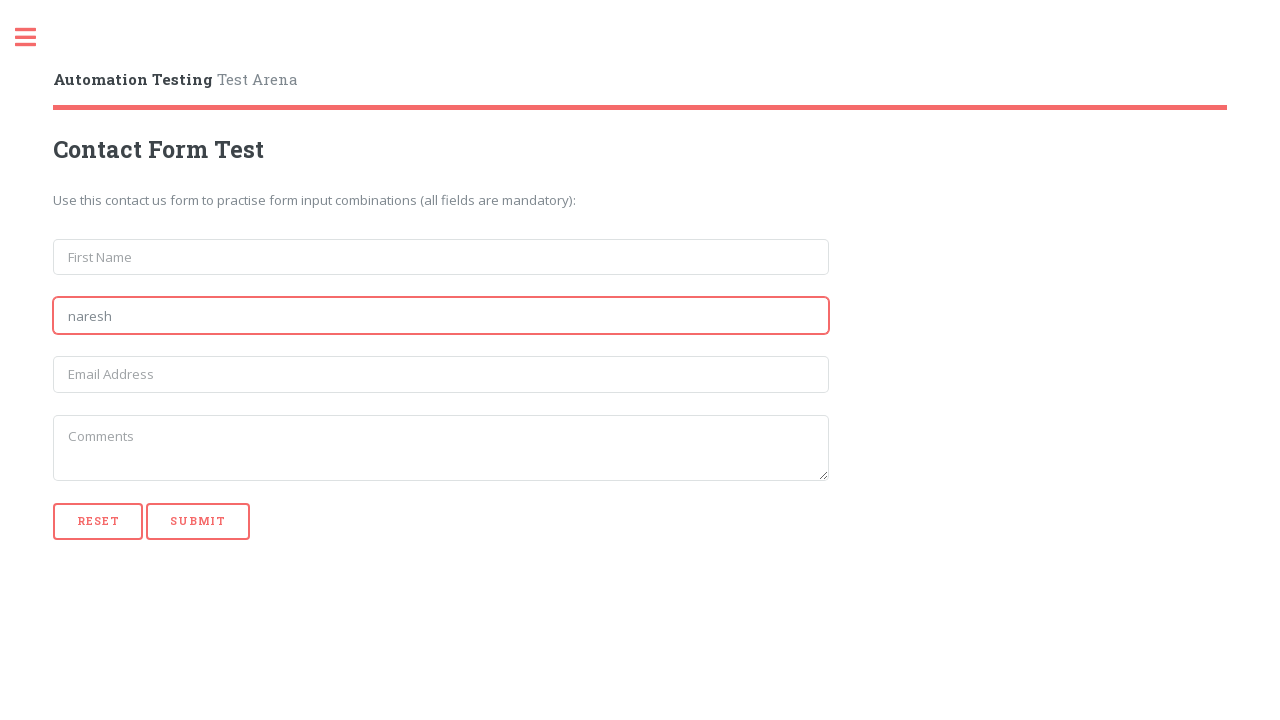

Message field became visible
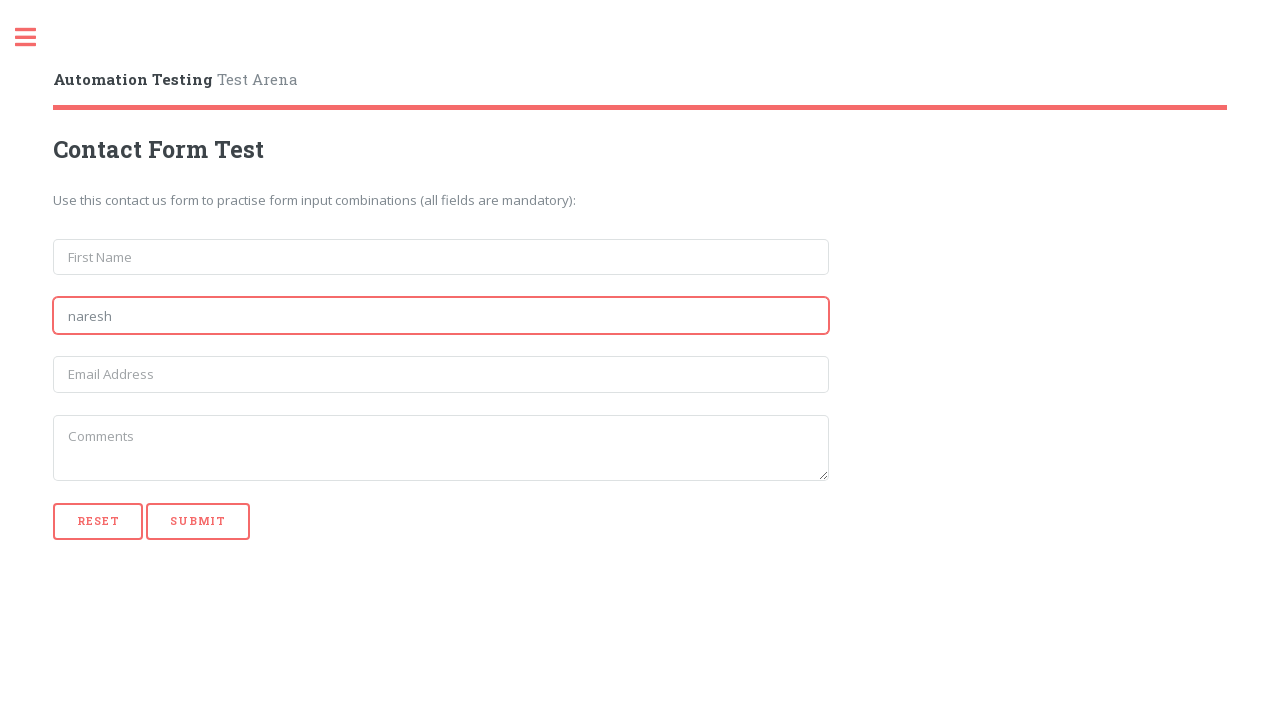

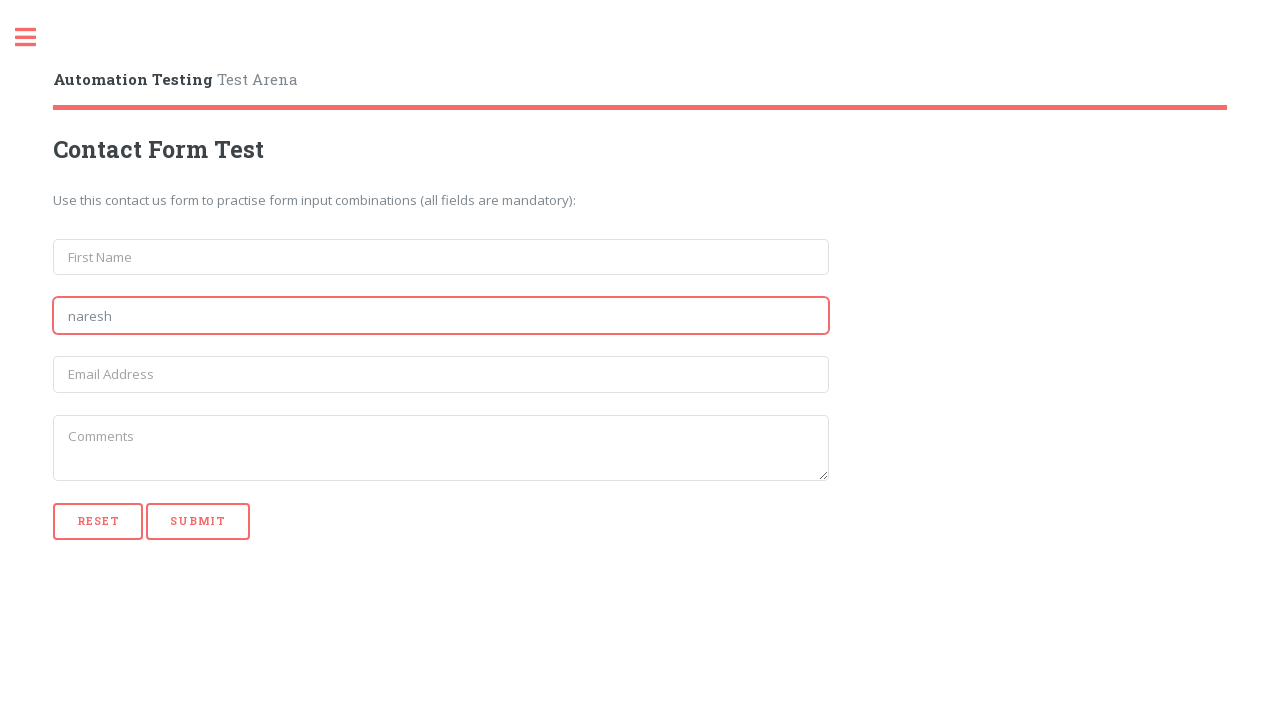